Tests the complete e-commerce checkout flow by adding a product to cart, proceeding to checkout, filling out billing information, selecting payment method, and placing an order on a practice automation testing site.

Starting URL: https://practice.automationtesting.in/

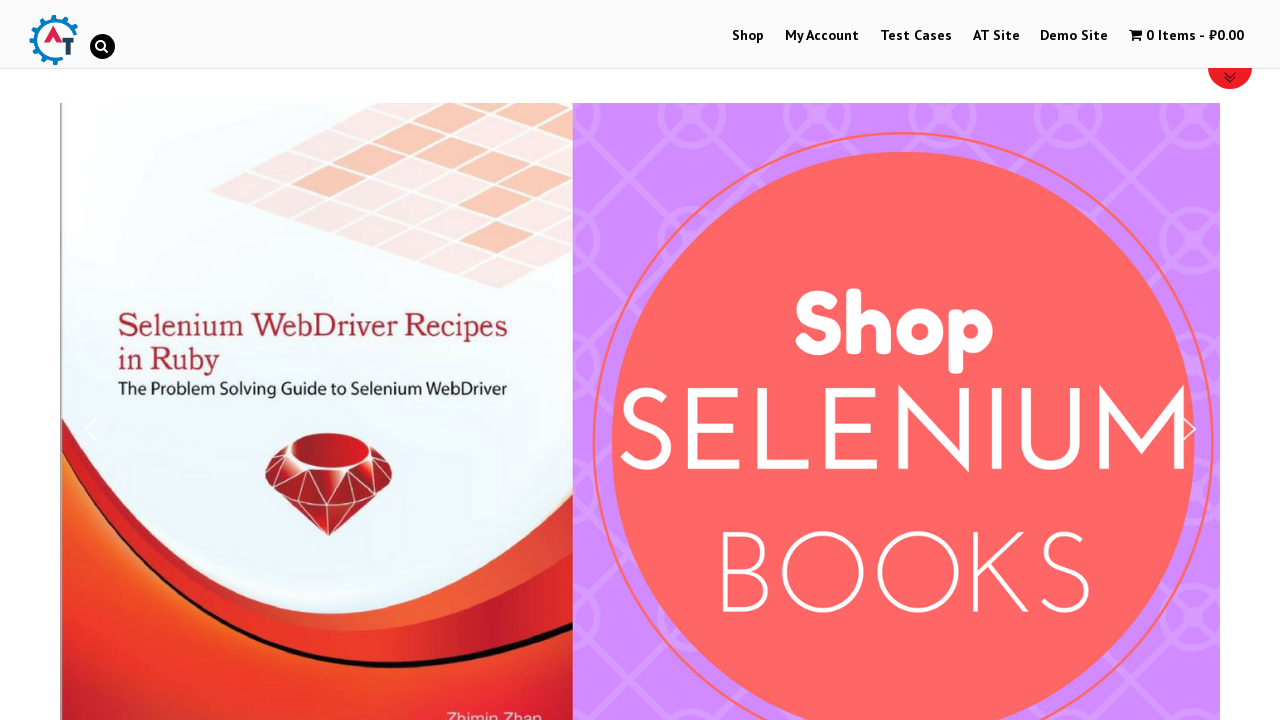

Clicked Shop menu item at (748, 36) on #menu-item-40
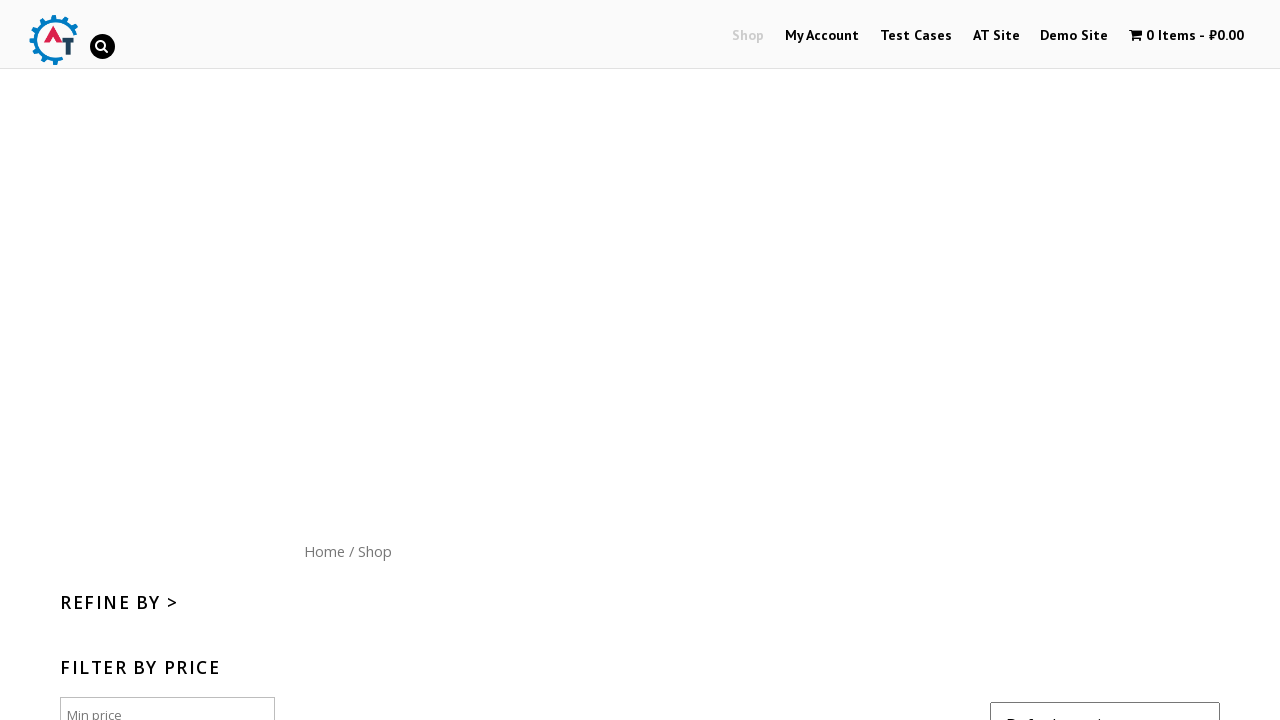

Waited for shop page to load
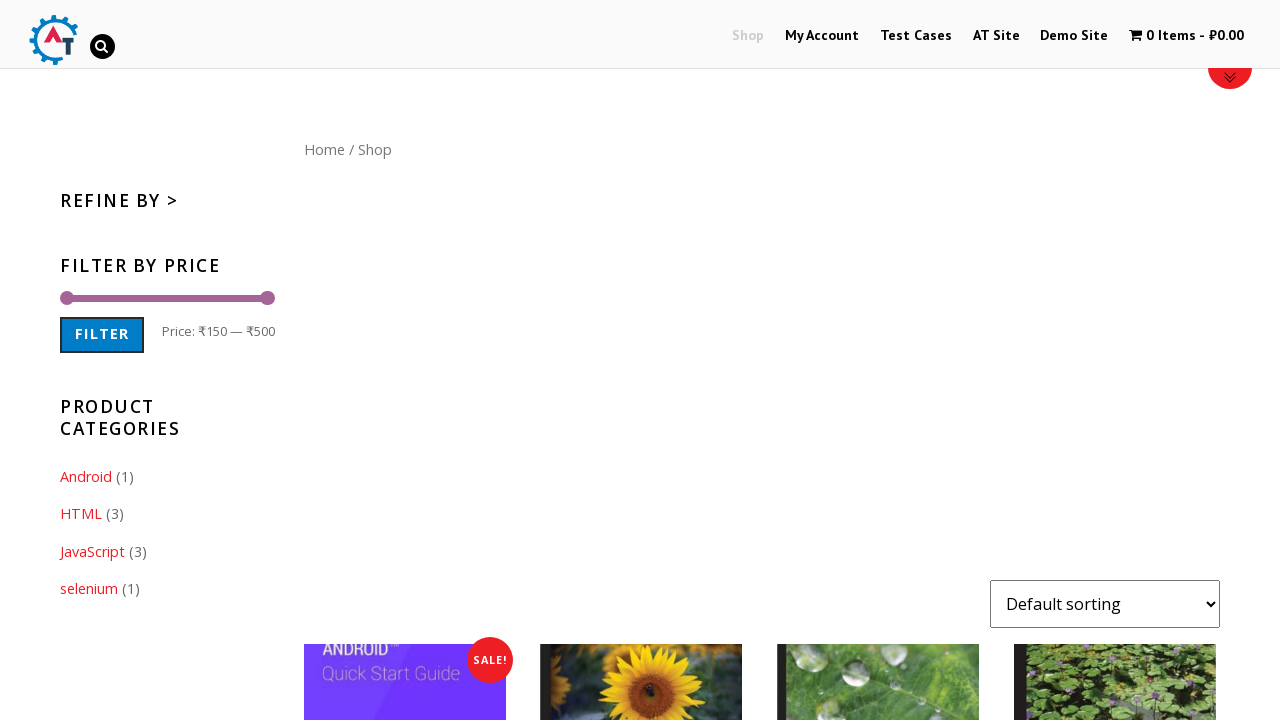

Scrolled down to view products
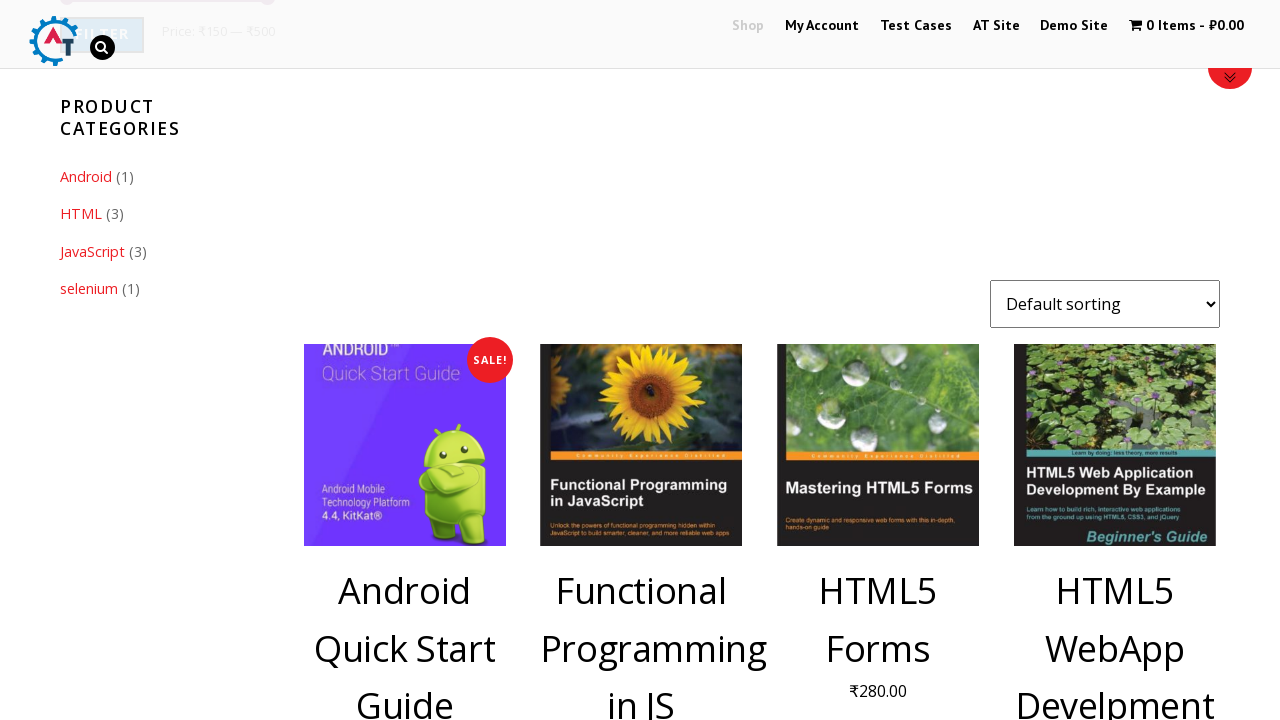

Clicked 'Add to Cart' for Selenium book product at (1115, 361) on xpath=//a[@data-product_id='182']
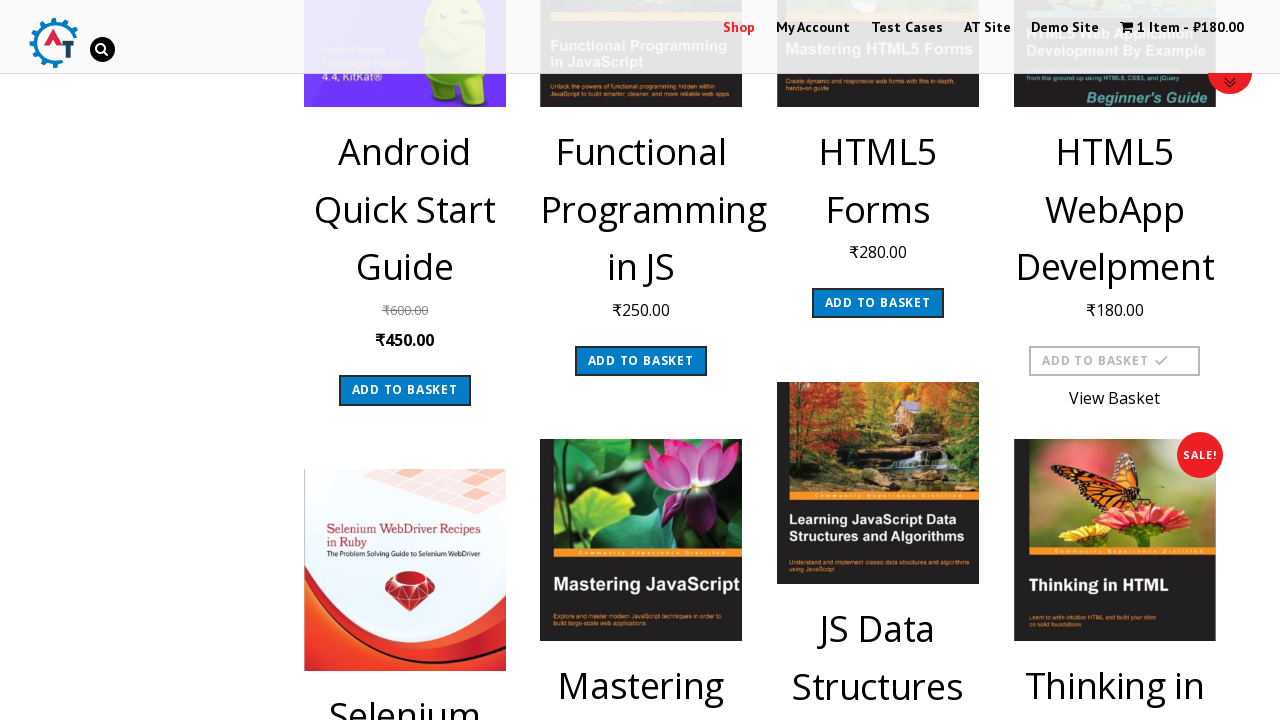

Waited for product to be added to cart
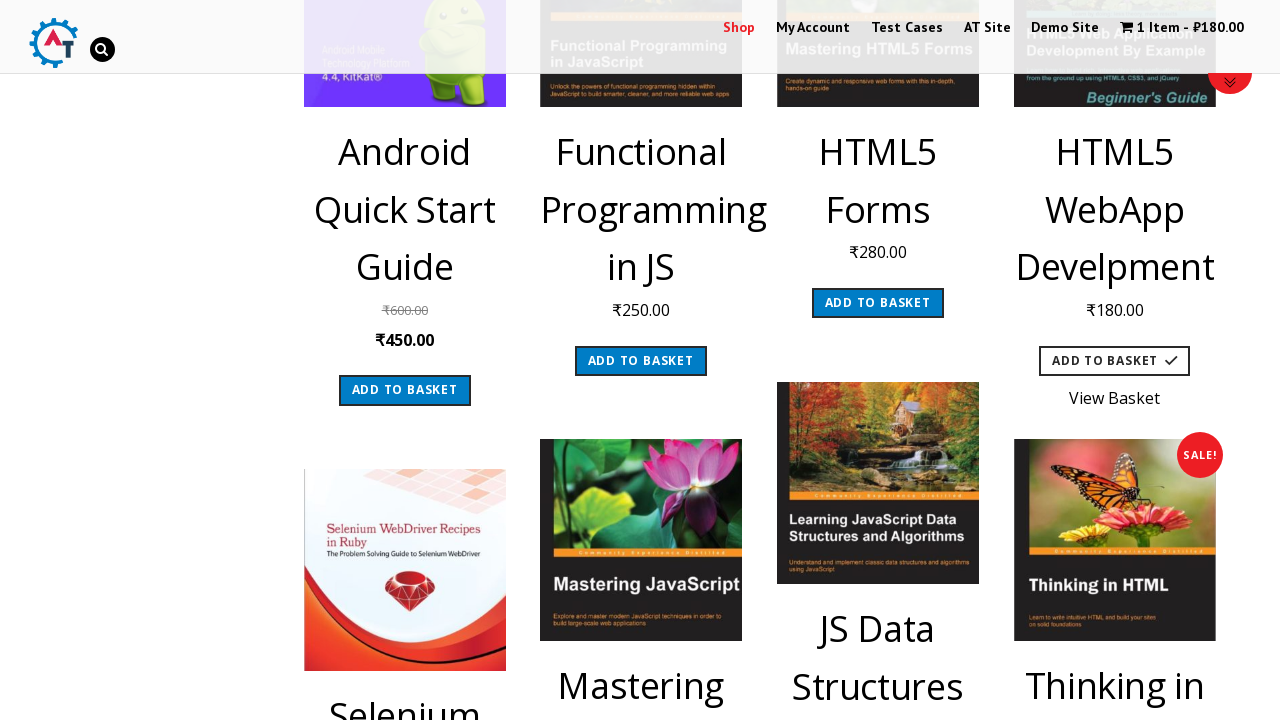

Clicked on cart contents link at (1158, 28) on .cartcontents
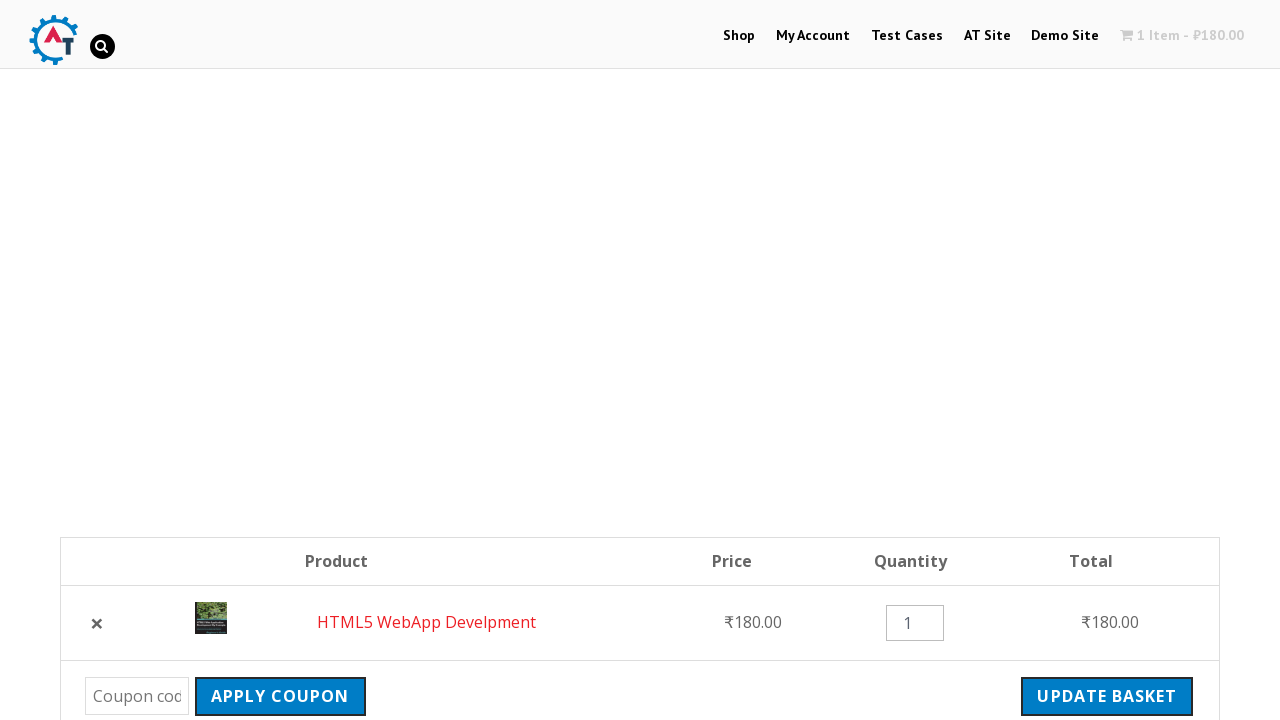

Checkout button is visible
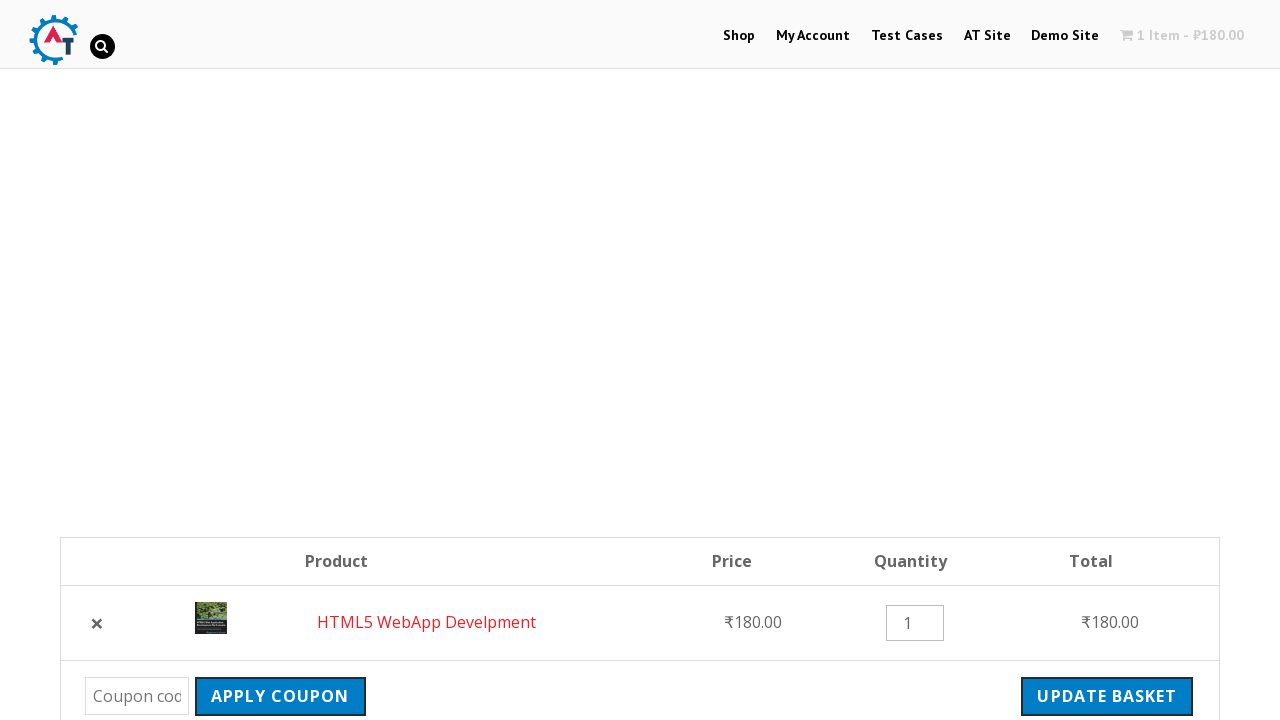

Clicked Proceed to Checkout button at (1098, 629) on .checkout-button.button.alt.wc-forward
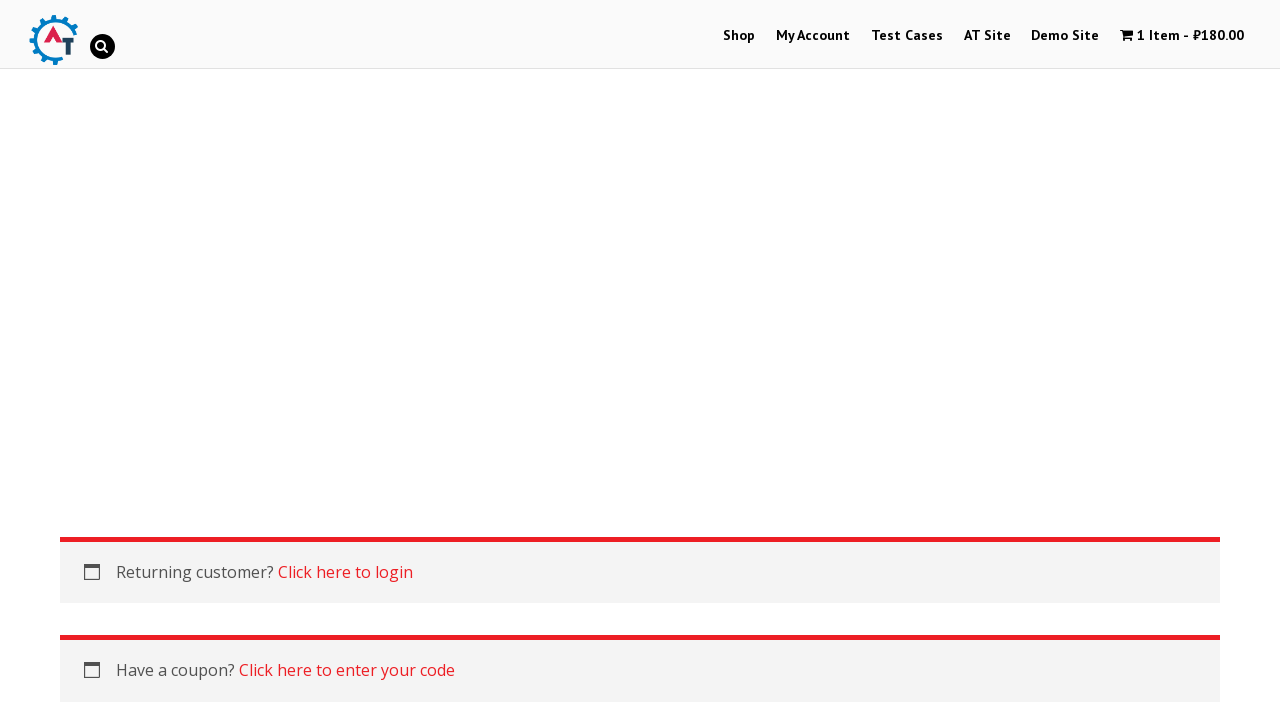

Billing first name field is visible
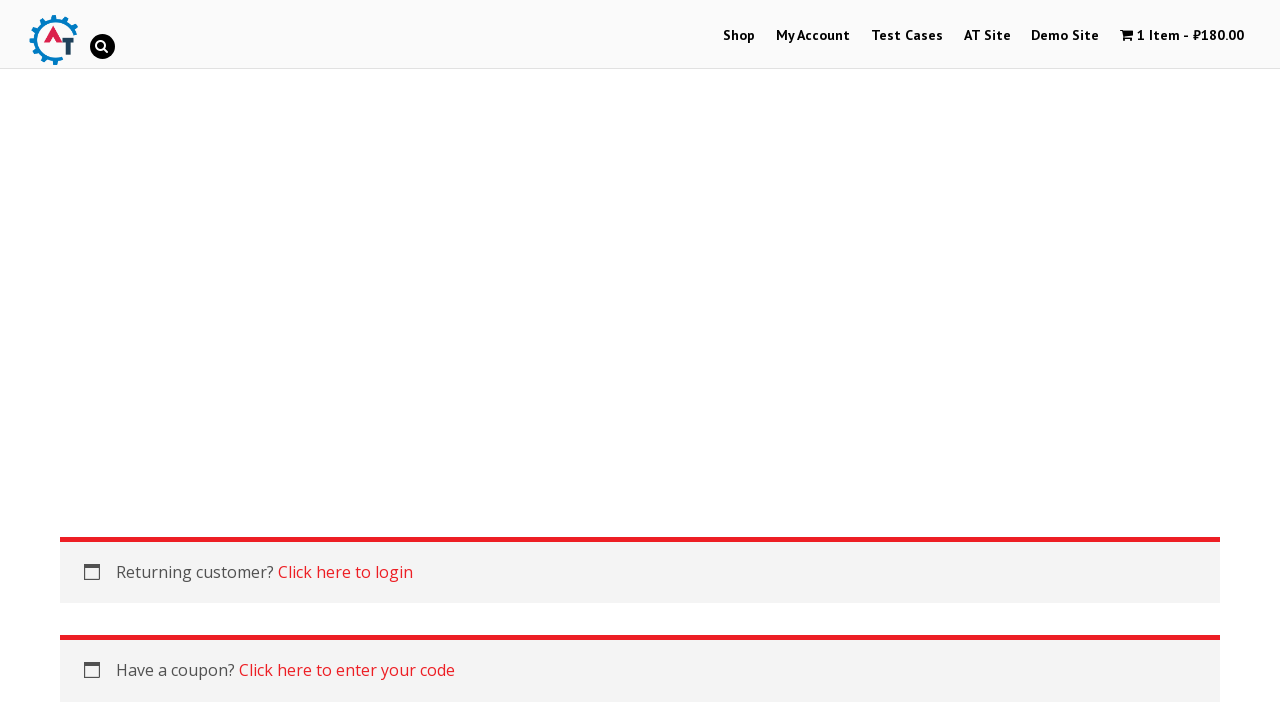

Filled billing first name with 'John' on #billing_first_name
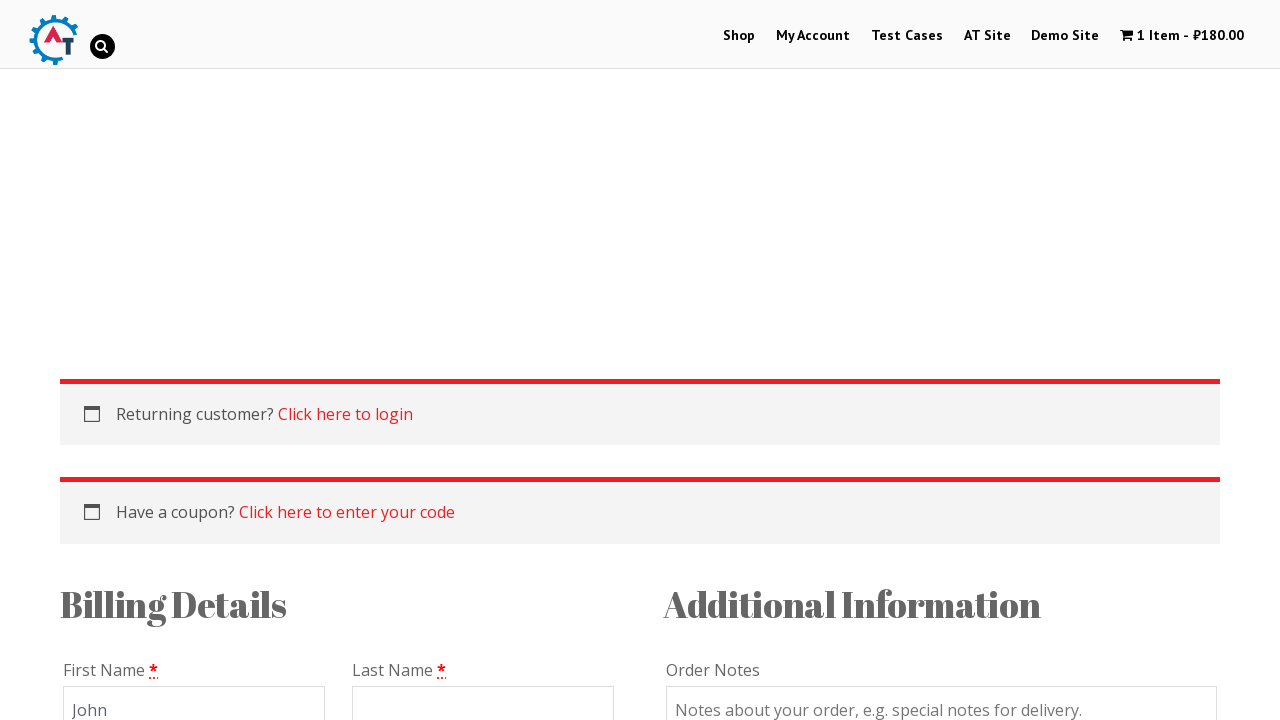

Filled billing last name with 'Thompson' on #billing_last_name
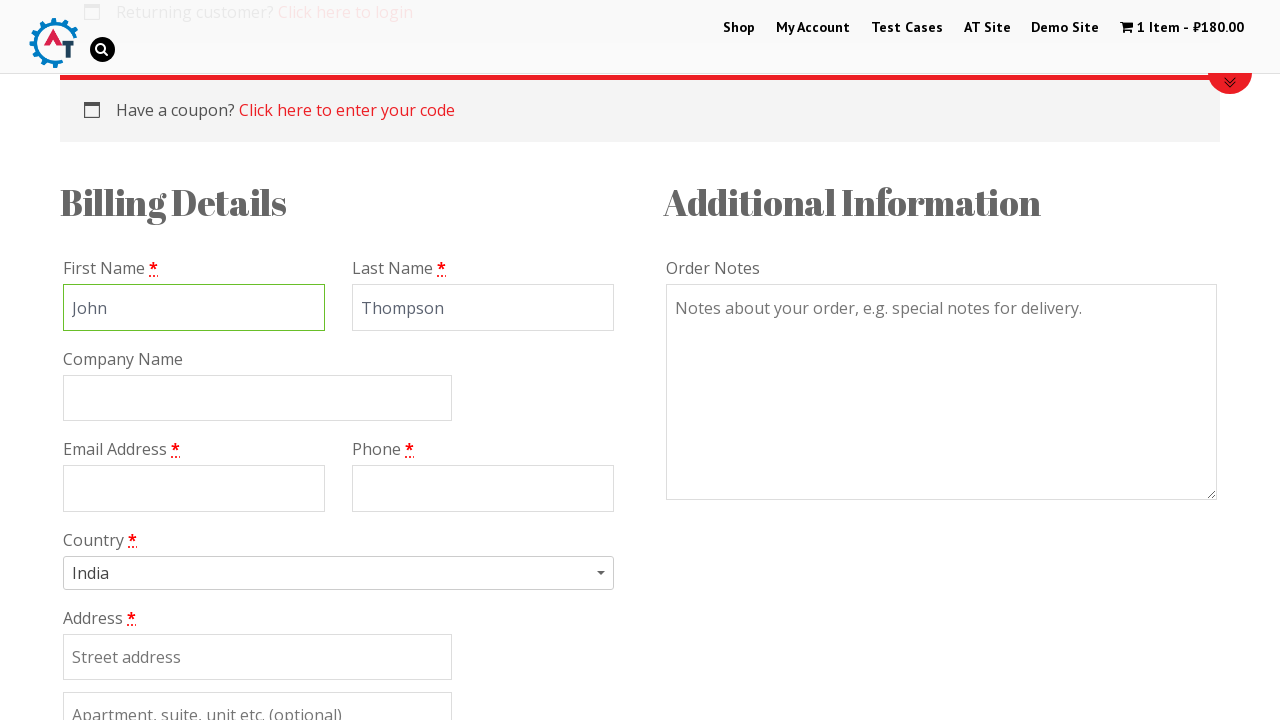

Filled billing email with 'john.thompson@example.com' on #billing_email
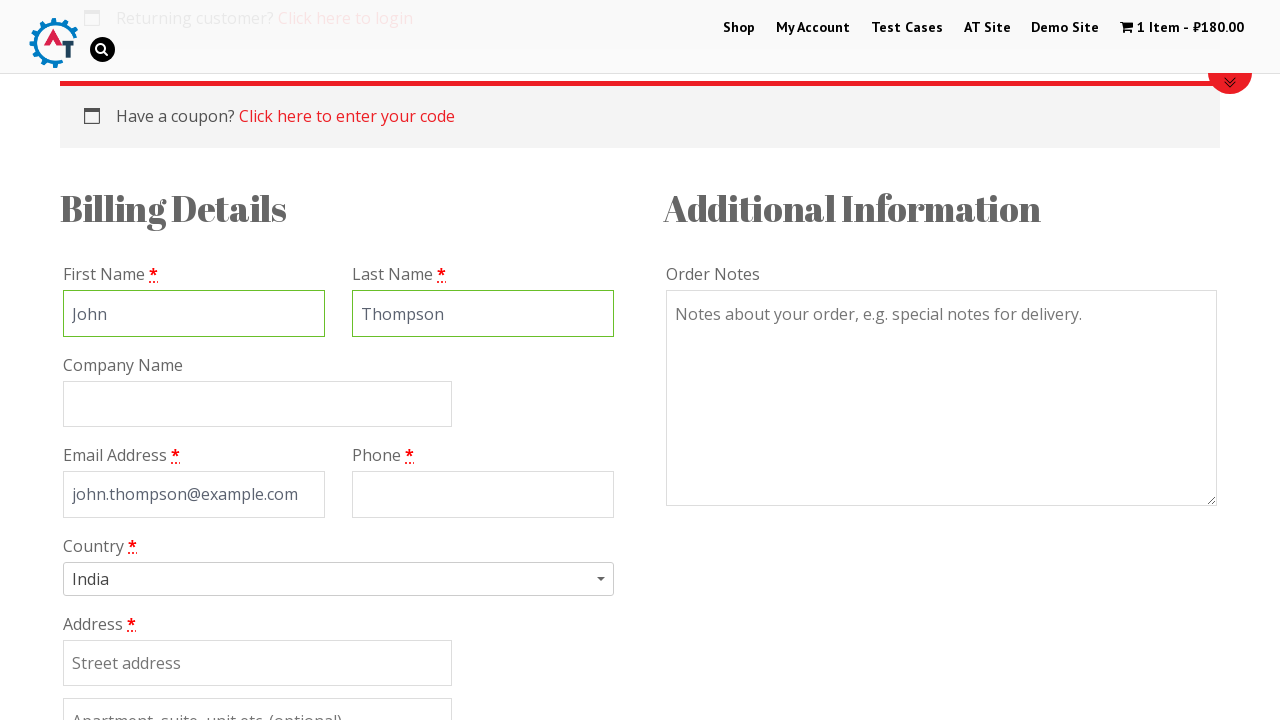

Filled billing phone with '15551234567' on #billing_phone
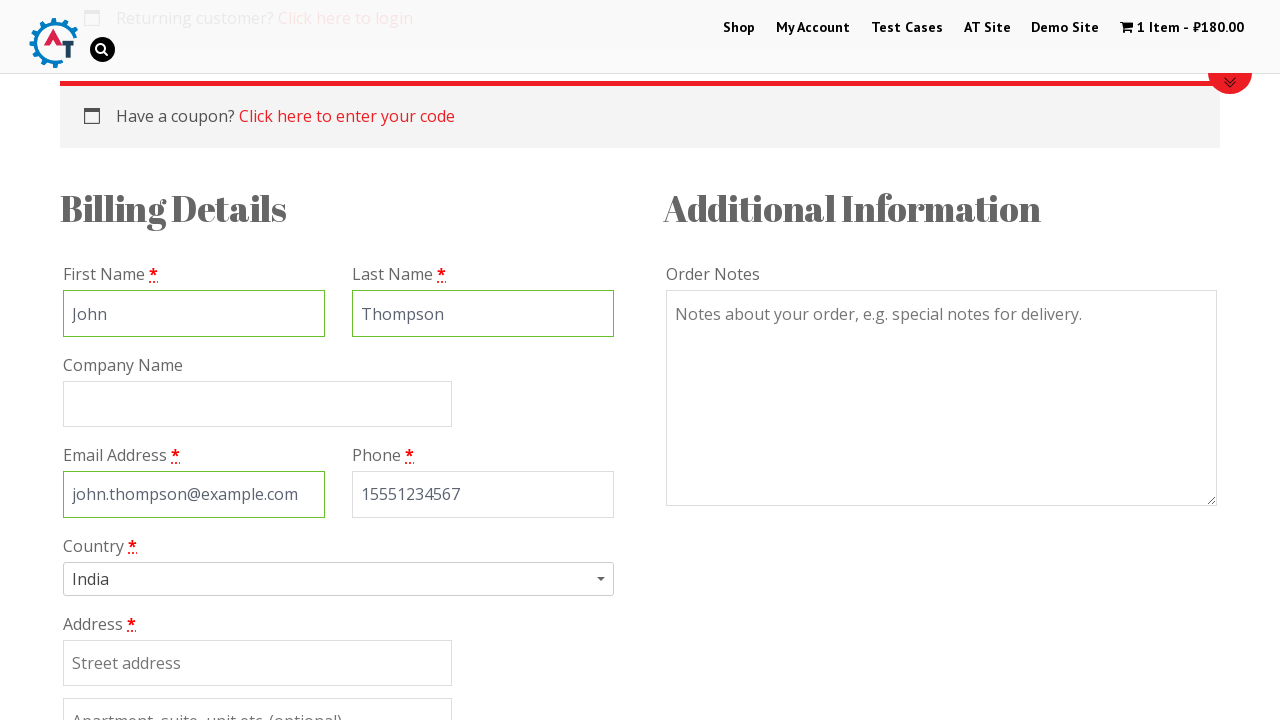

Clicked country dropdown at (338, 579) on .select2-container.country_to_state.country_select
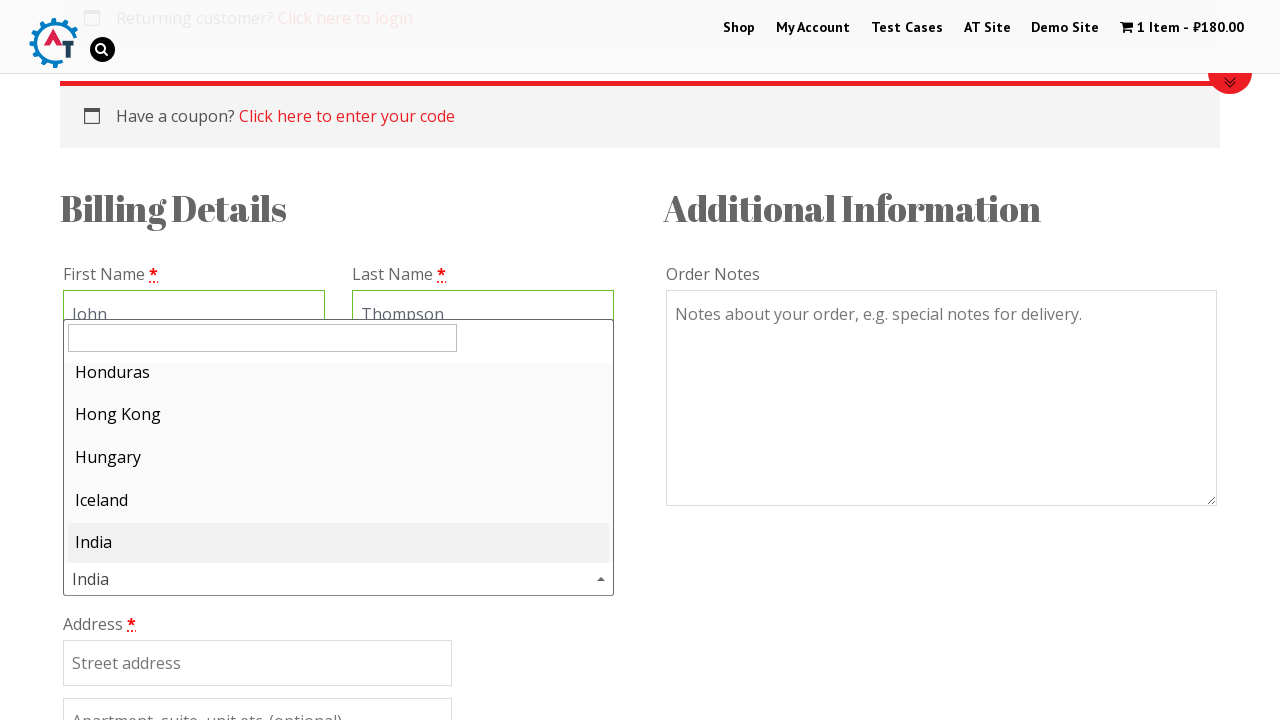

Typed 'Russia' in country search field on #s2id_autogen1_search
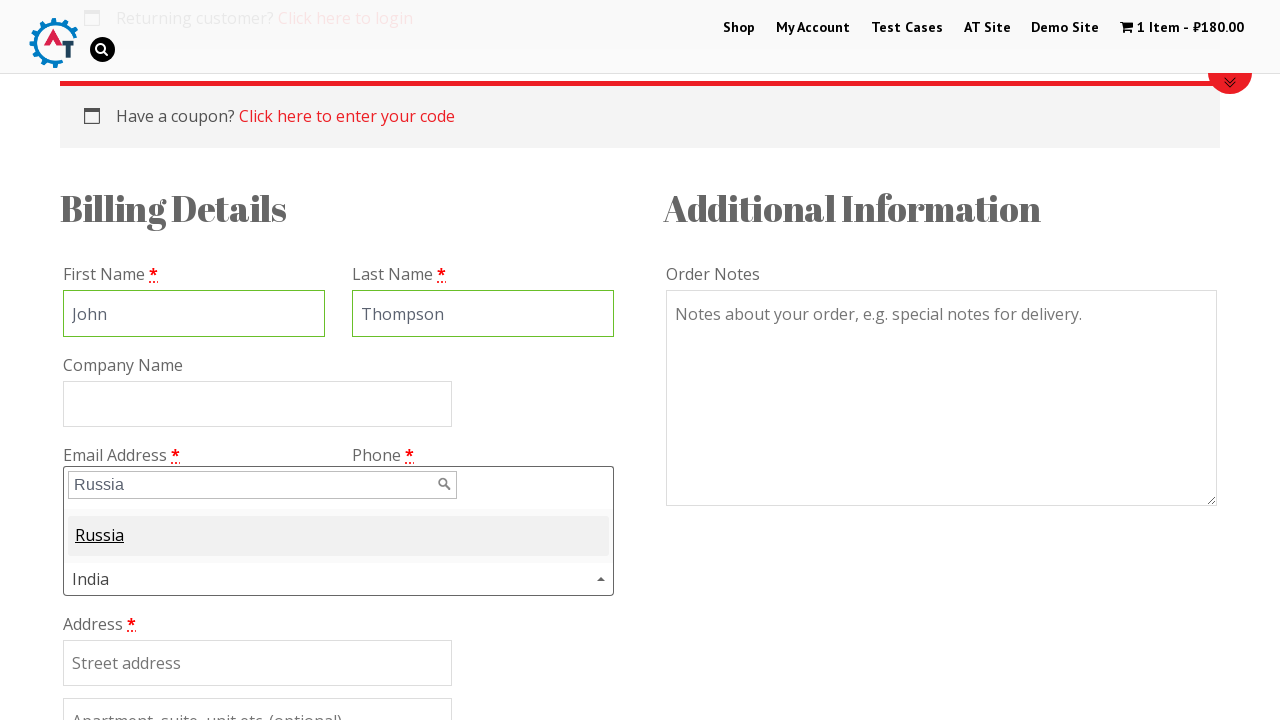

Country dropdown results are visible
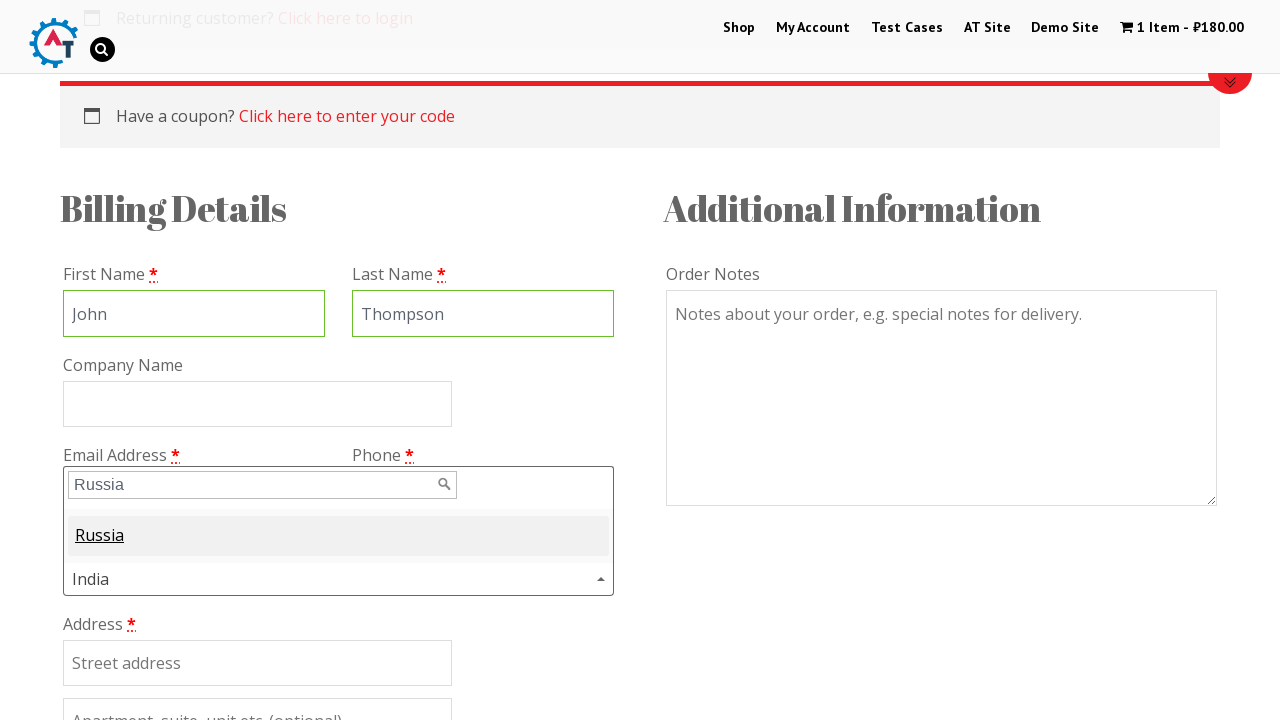

Selected Russia from country dropdown at (338, 536) on .select2-results li:first-child
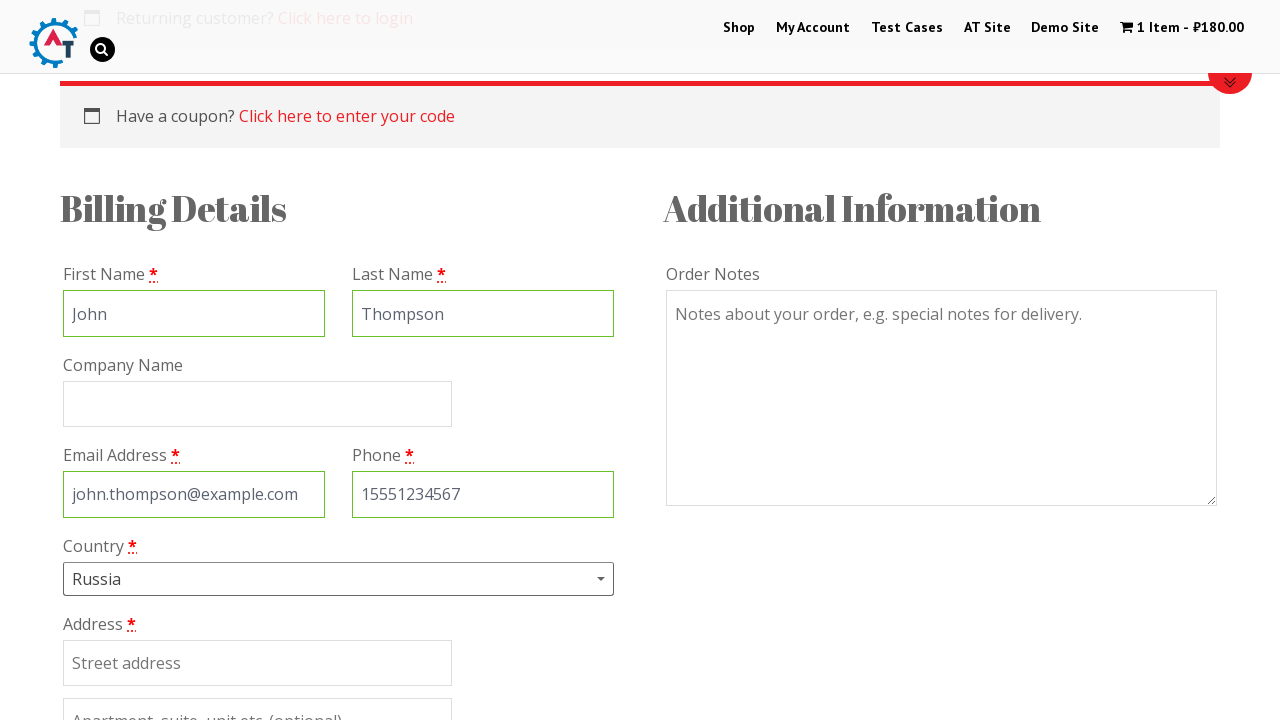

Filled billing address with '123 Main Street' on #billing_address_1
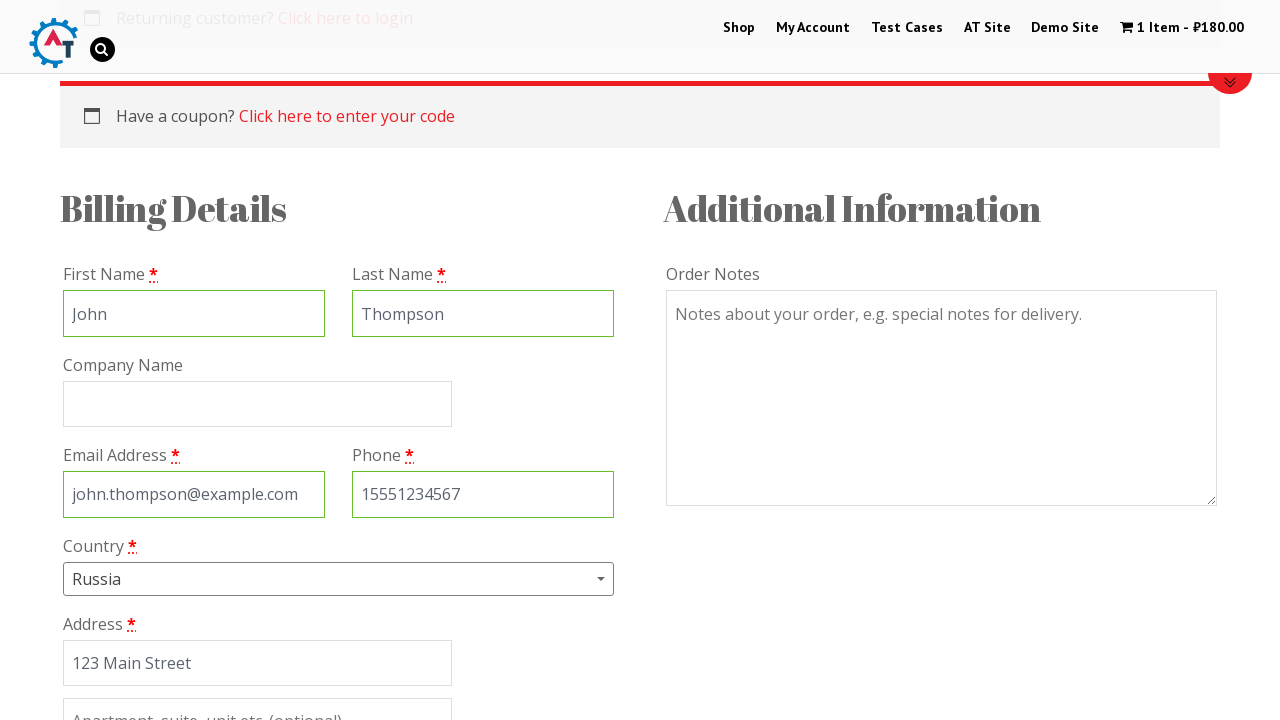

Filled billing city with 'Moscow' on #billing_city
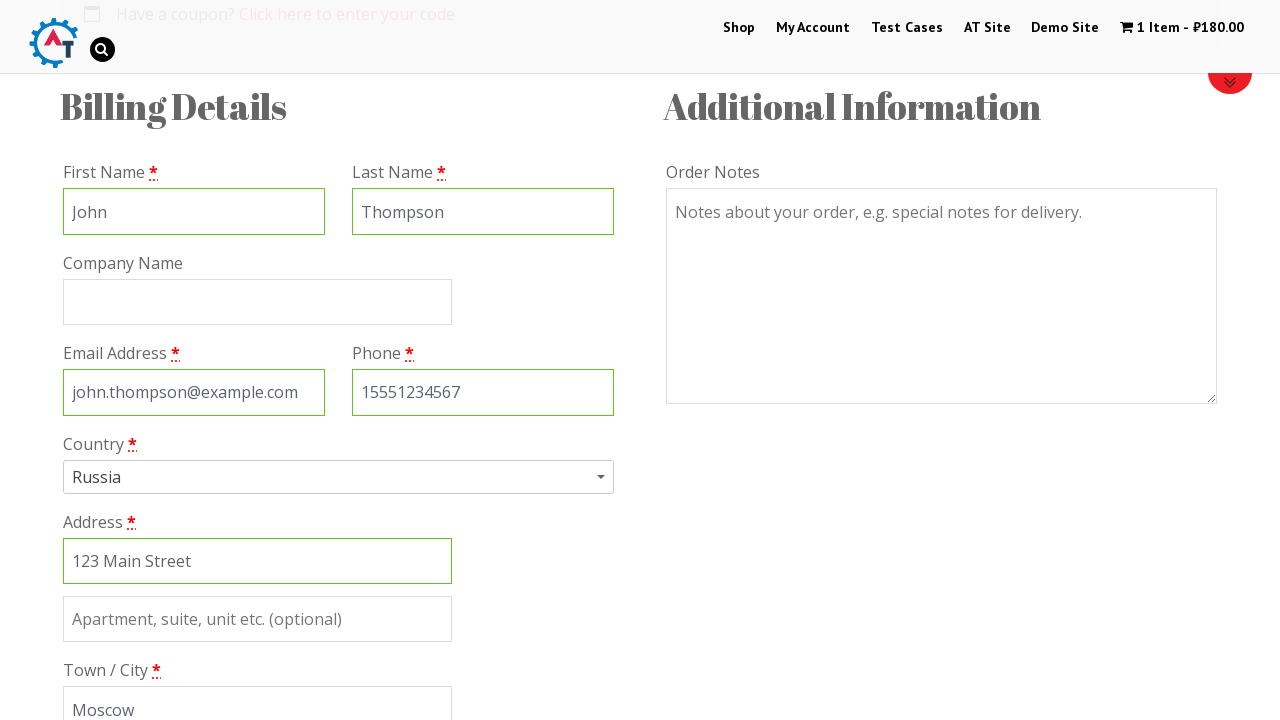

Filled billing state with 'Moscow Oblast' on input[name='billing_state']
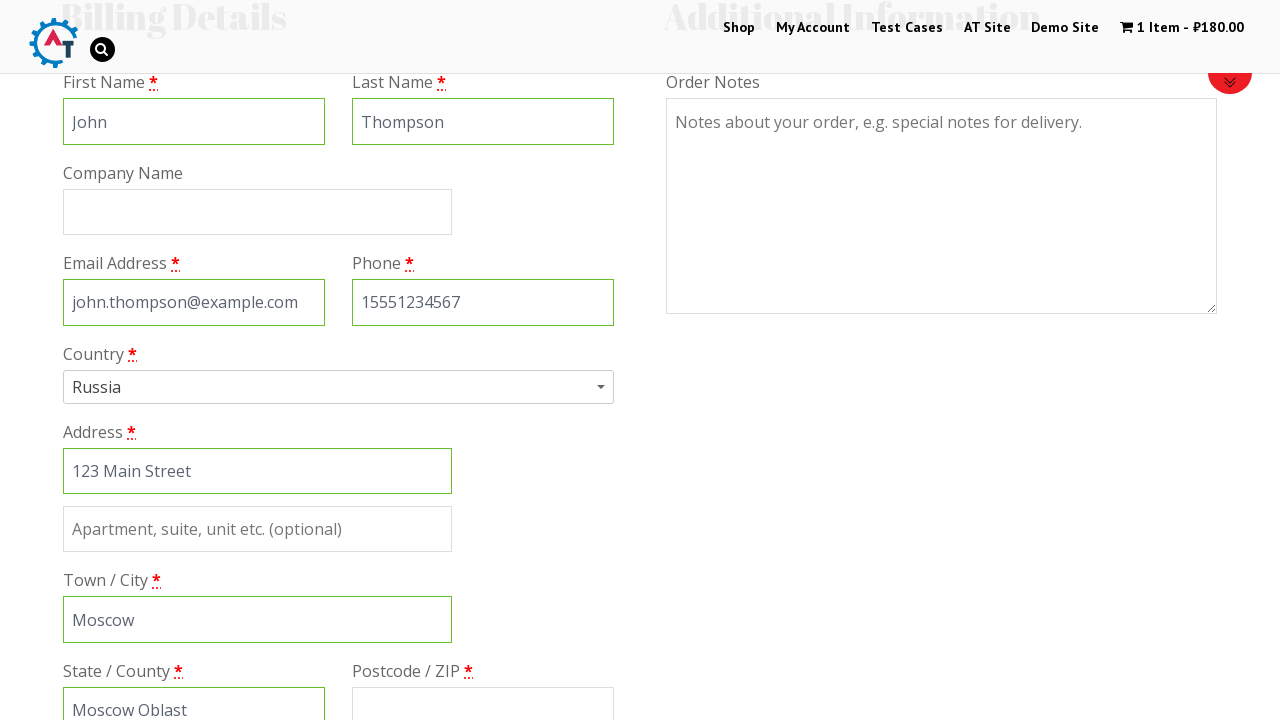

Filled billing postcode with '101000' on #billing_postcode
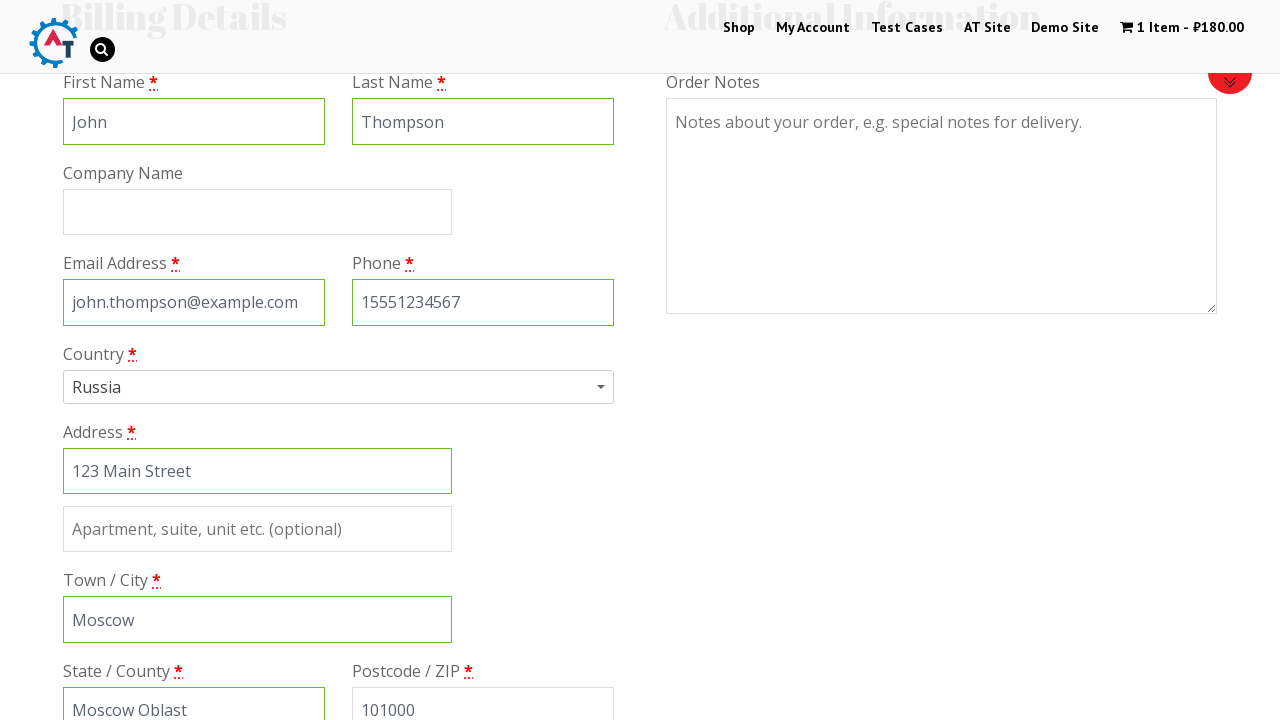

Scrolled down to view payment options
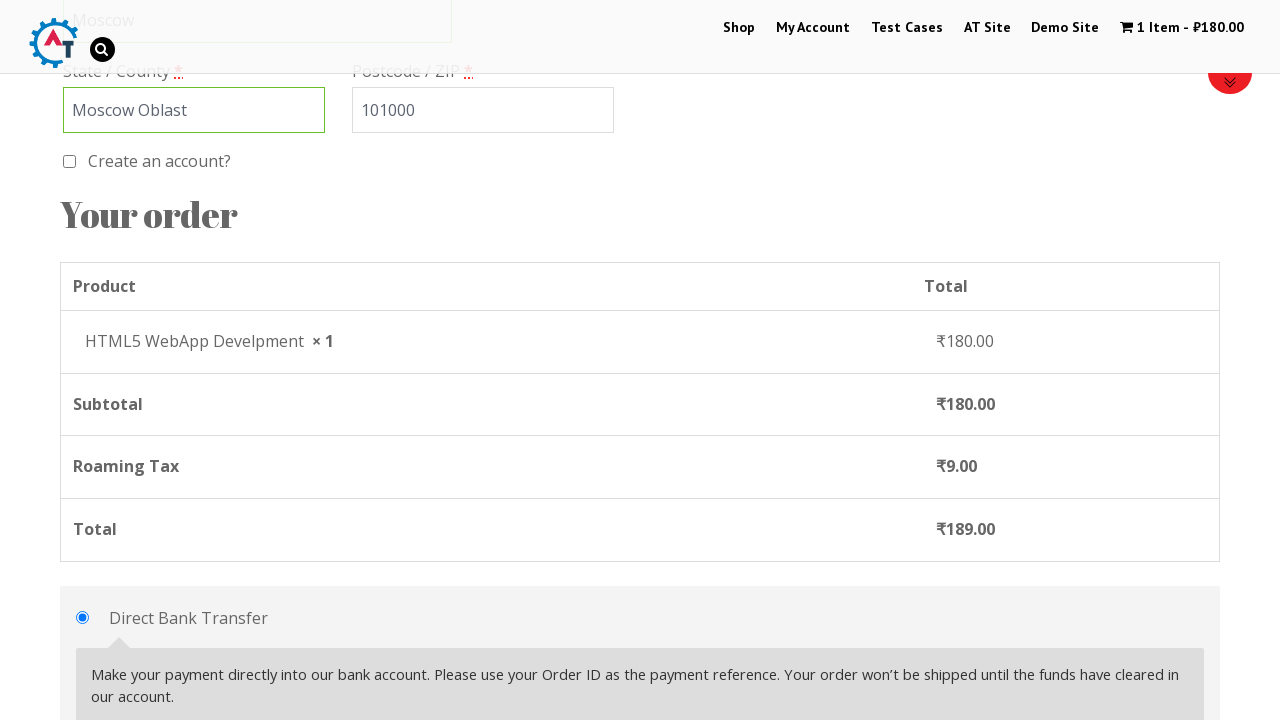

Waited for payment section to load
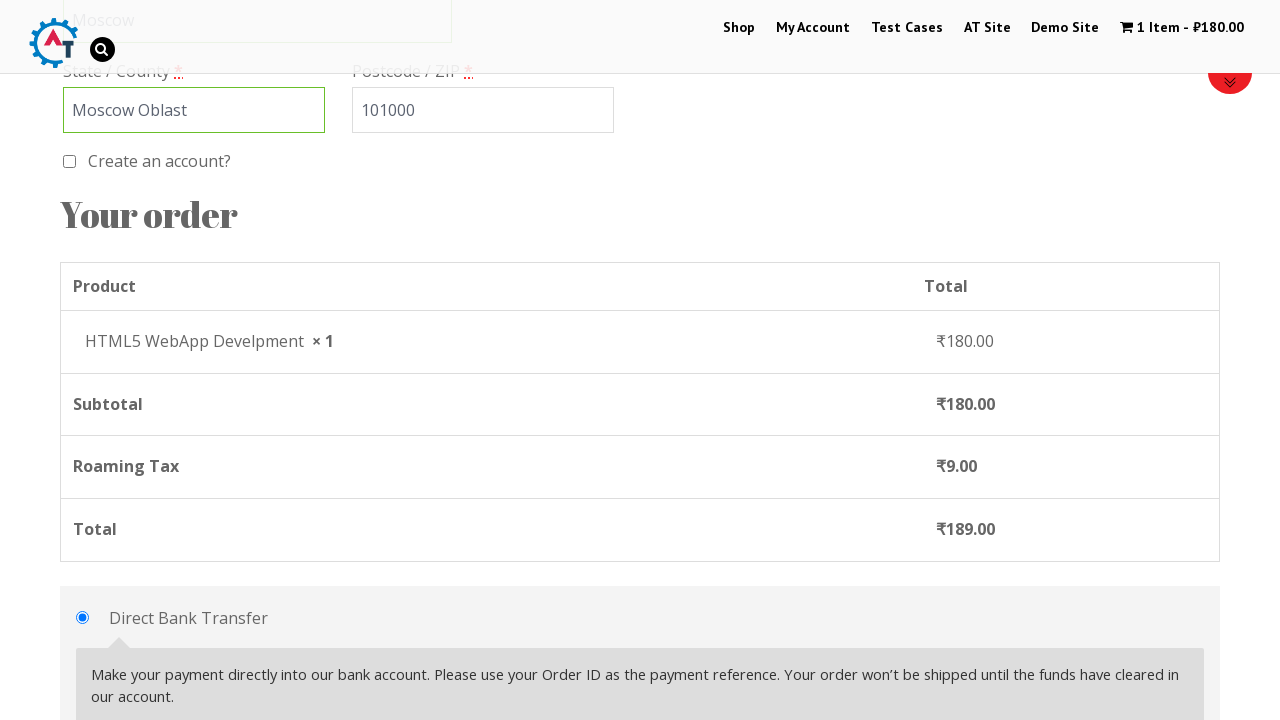

Selected check payment method at (82, 360) on #payment_method_cheque
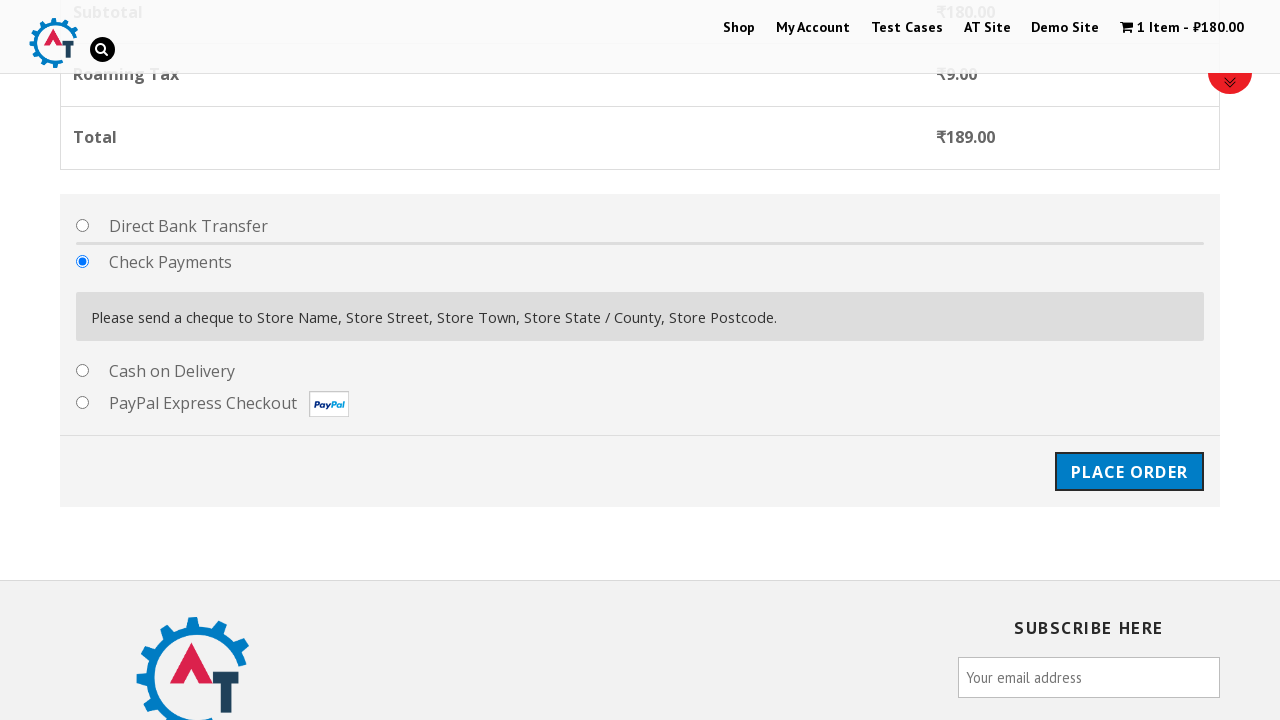

Clicked Place Order button at (1129, 471) on #place_order
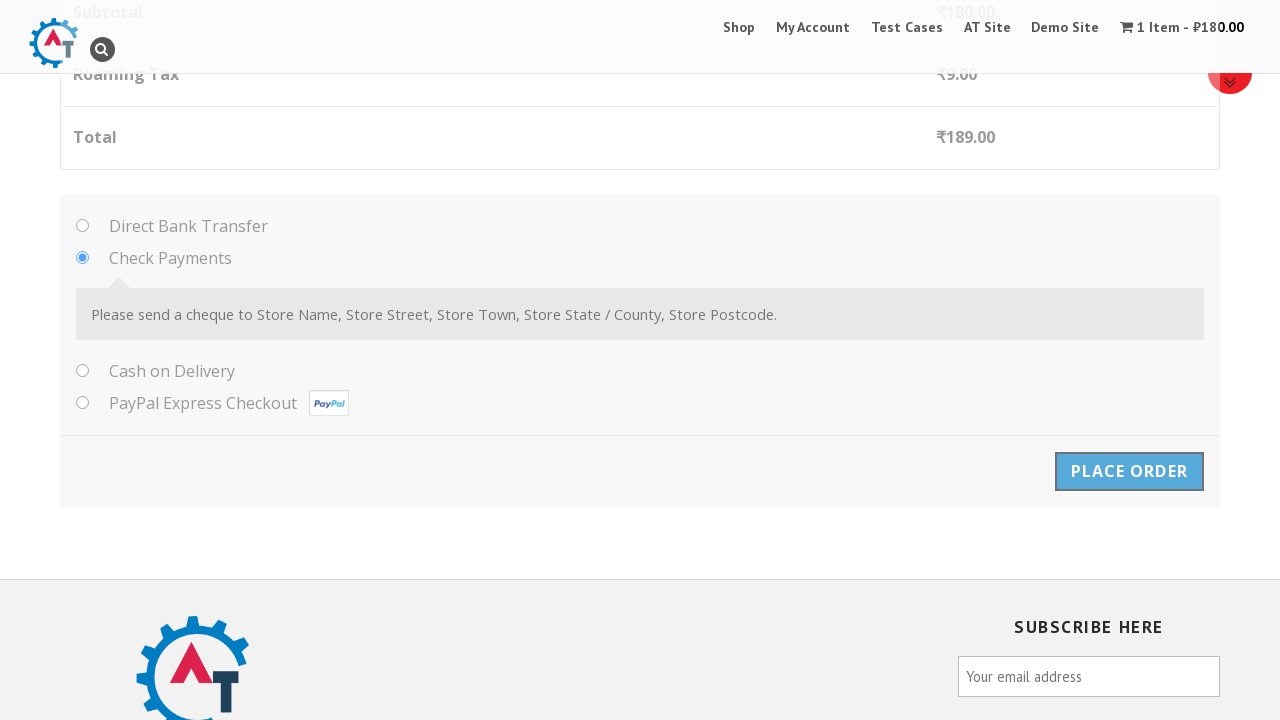

Order confirmation page displayed
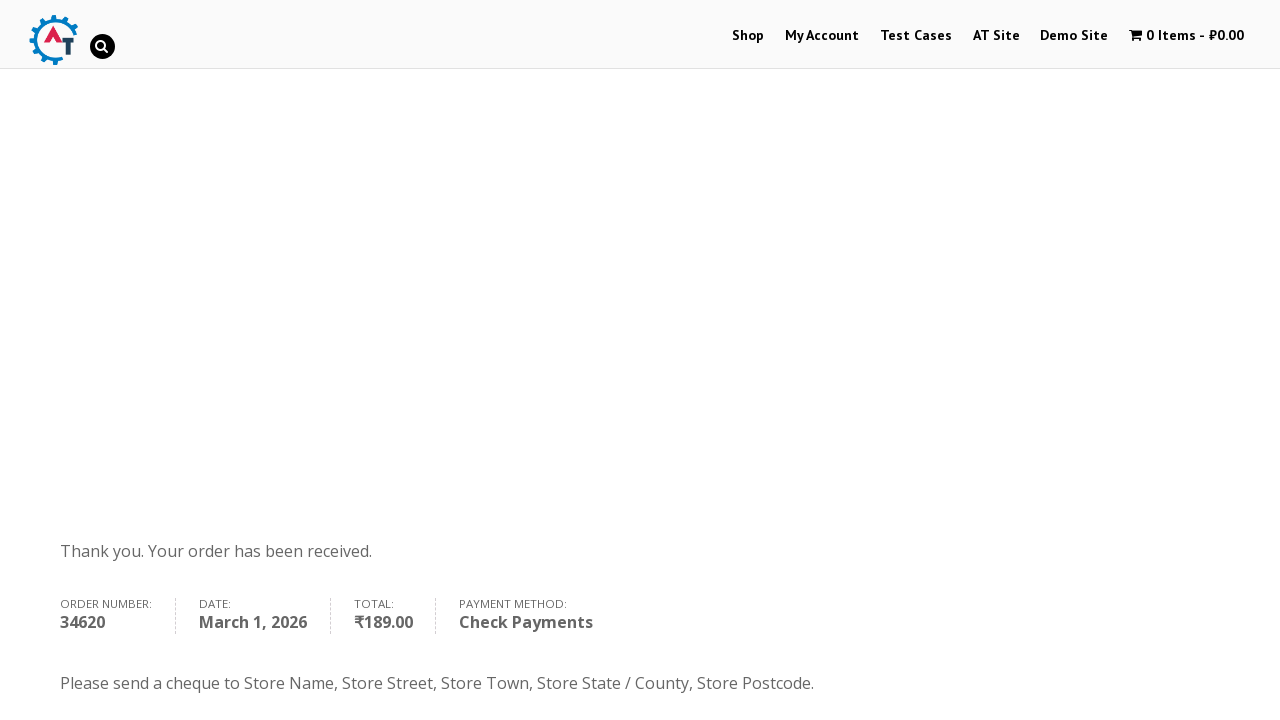

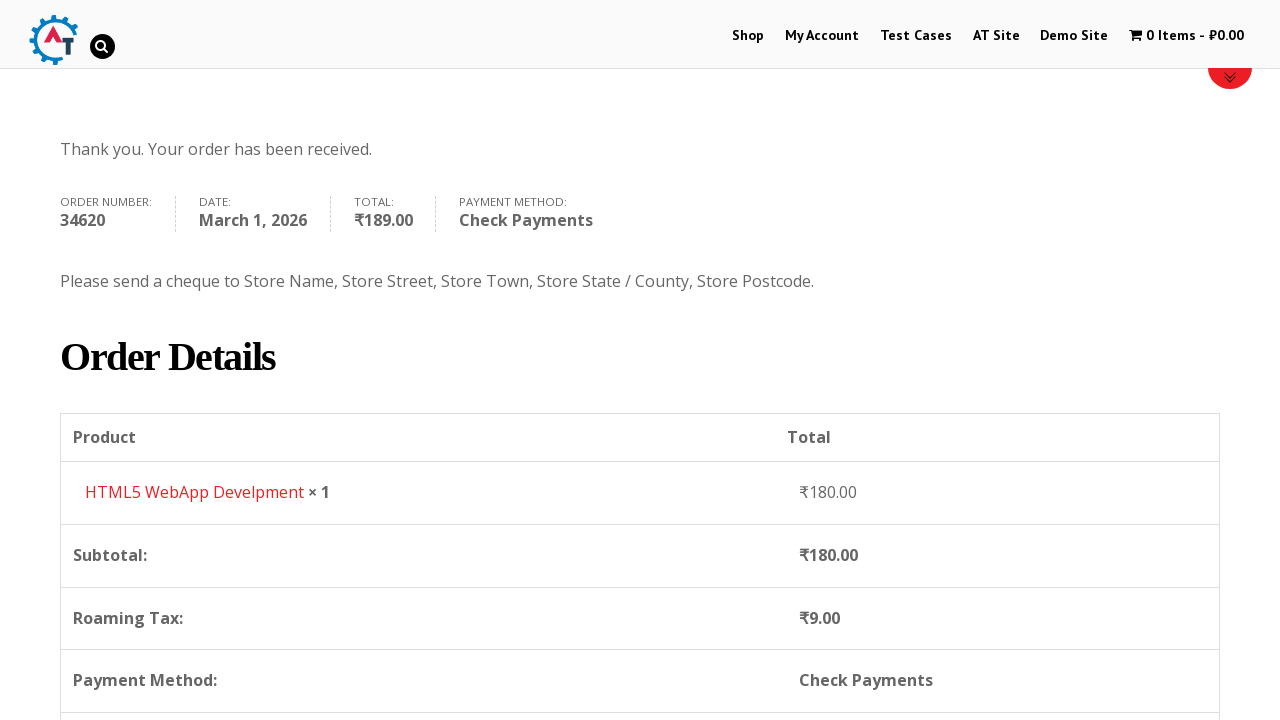